Navigates to Singapore Pools 4D lottery results page, waits for the date dropdown to load, extracts the querystring from the first option, and navigates to that specific results page.

Starting URL: https://www.singaporepools.com.sg/en/product/pages/4d_results.aspx

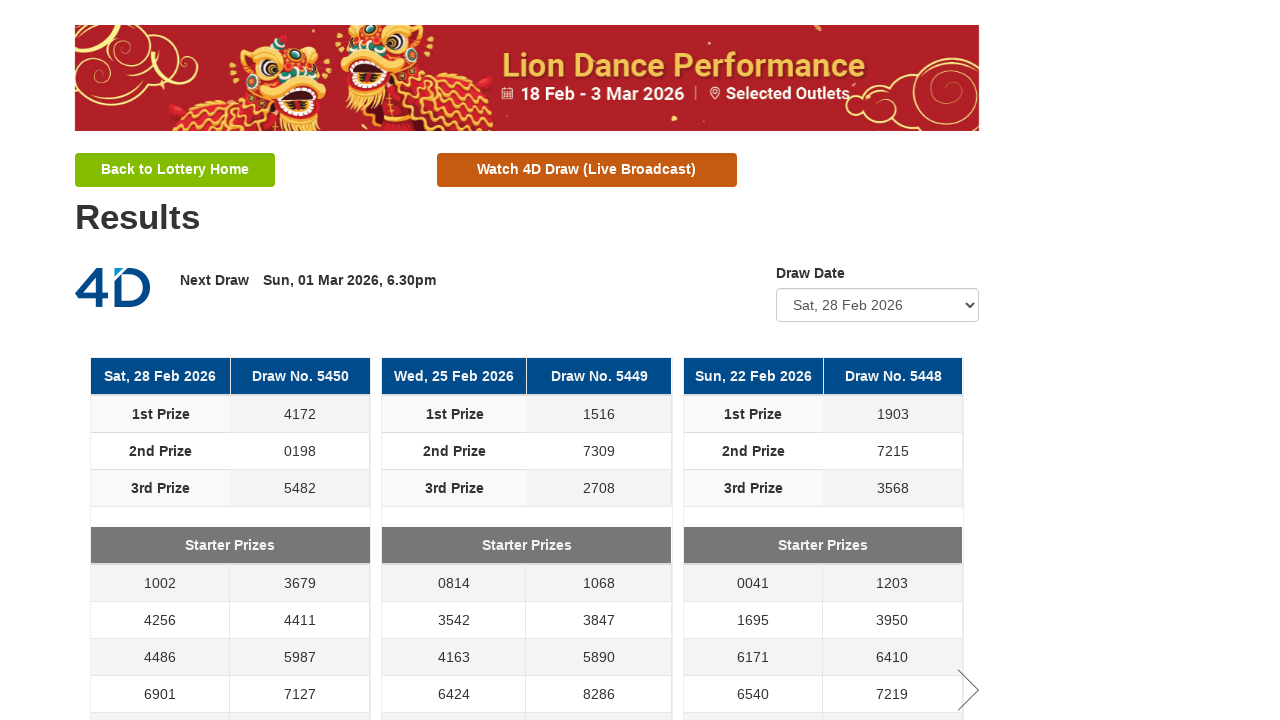

Waited for date dropdown selector to load
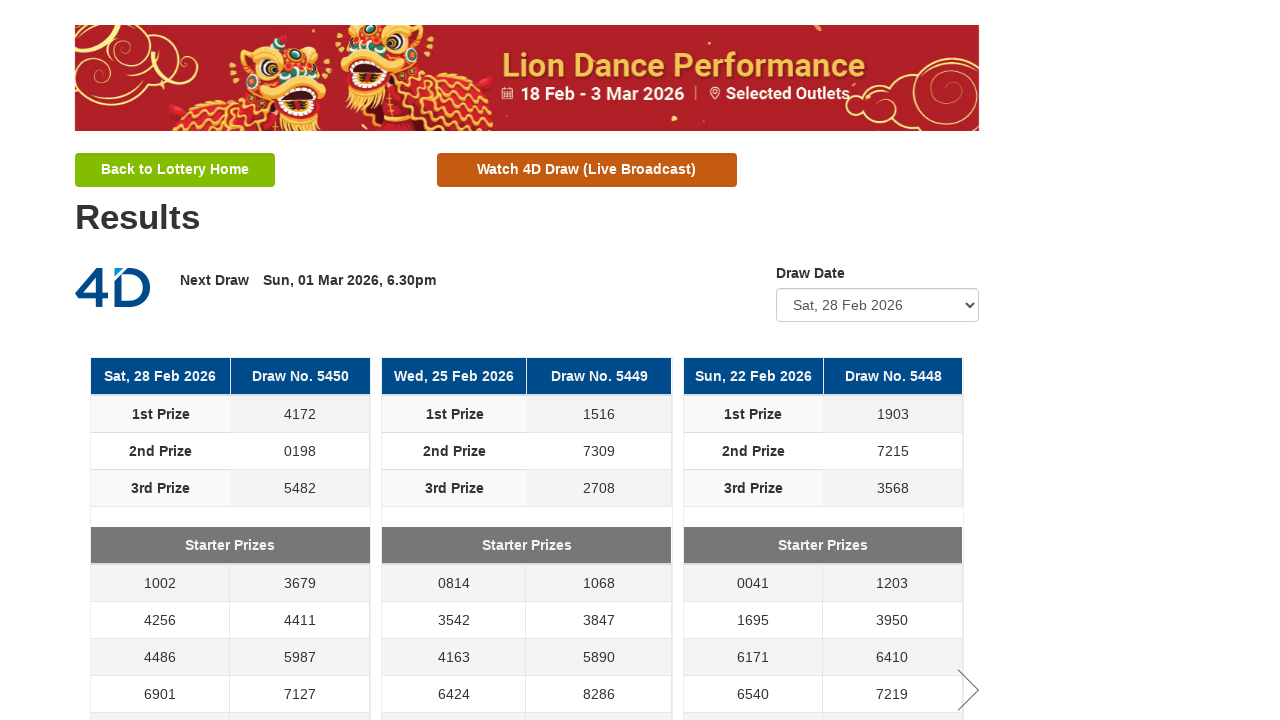

Located first option in dropdown
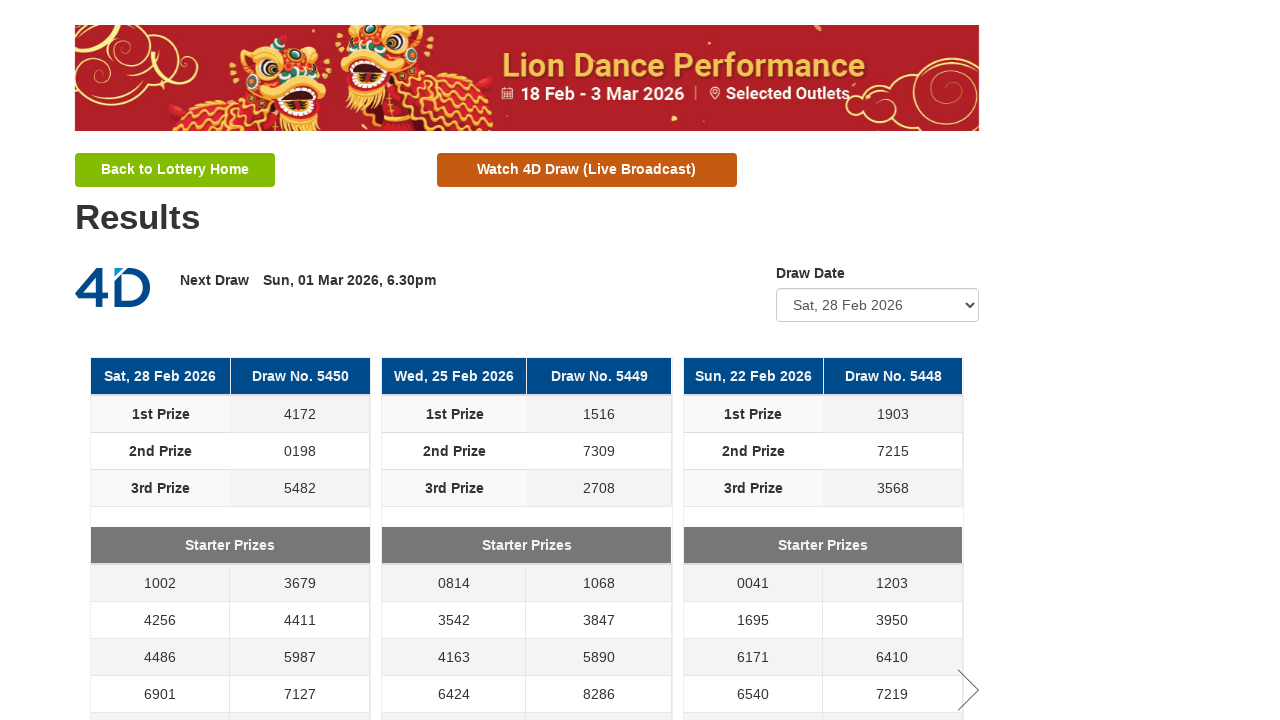

Extracted querystring from first option: sppl=RHJhd051bWJlcj01NDUw
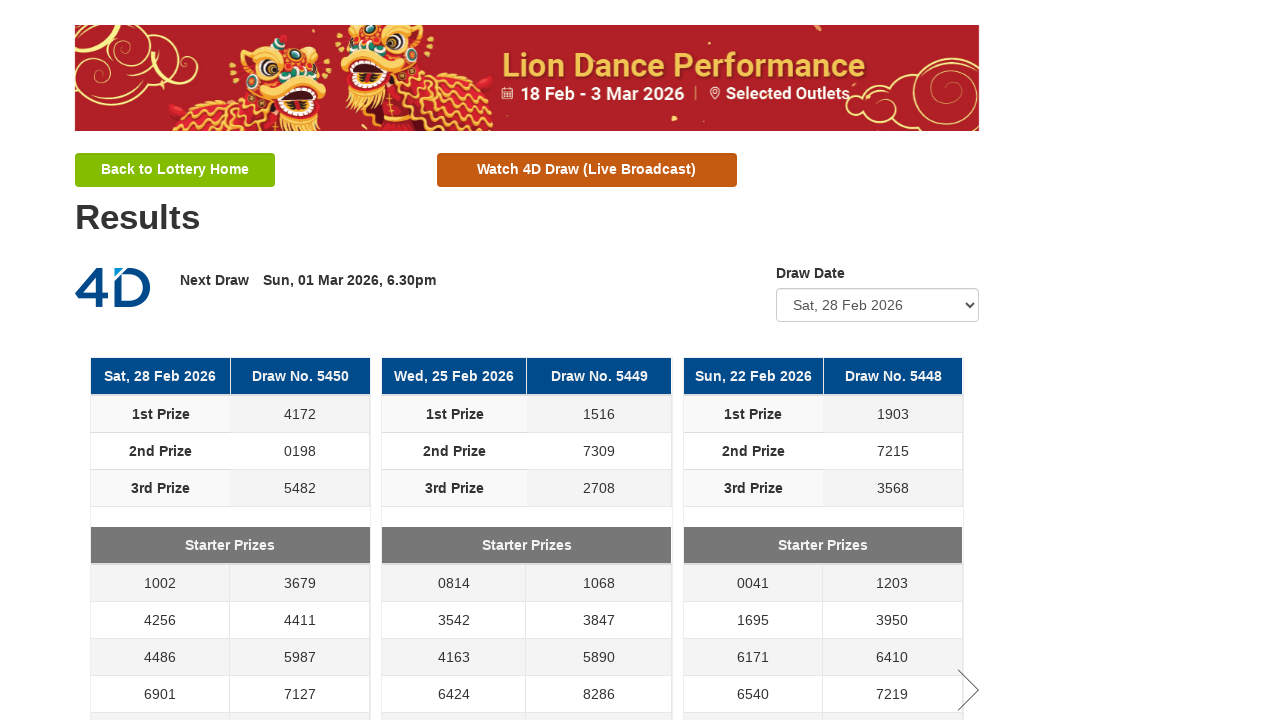

Navigated to 4D results page with extracted querystring parameter
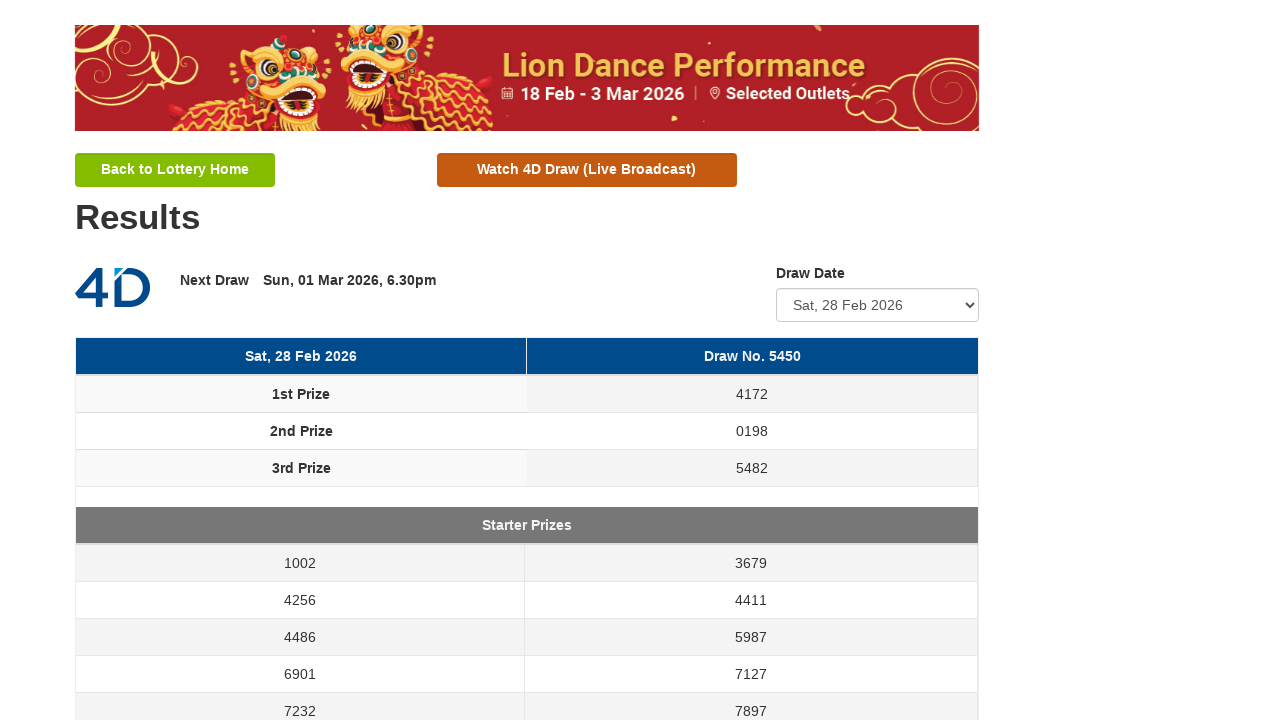

Waited for page to reach domcontentloaded state
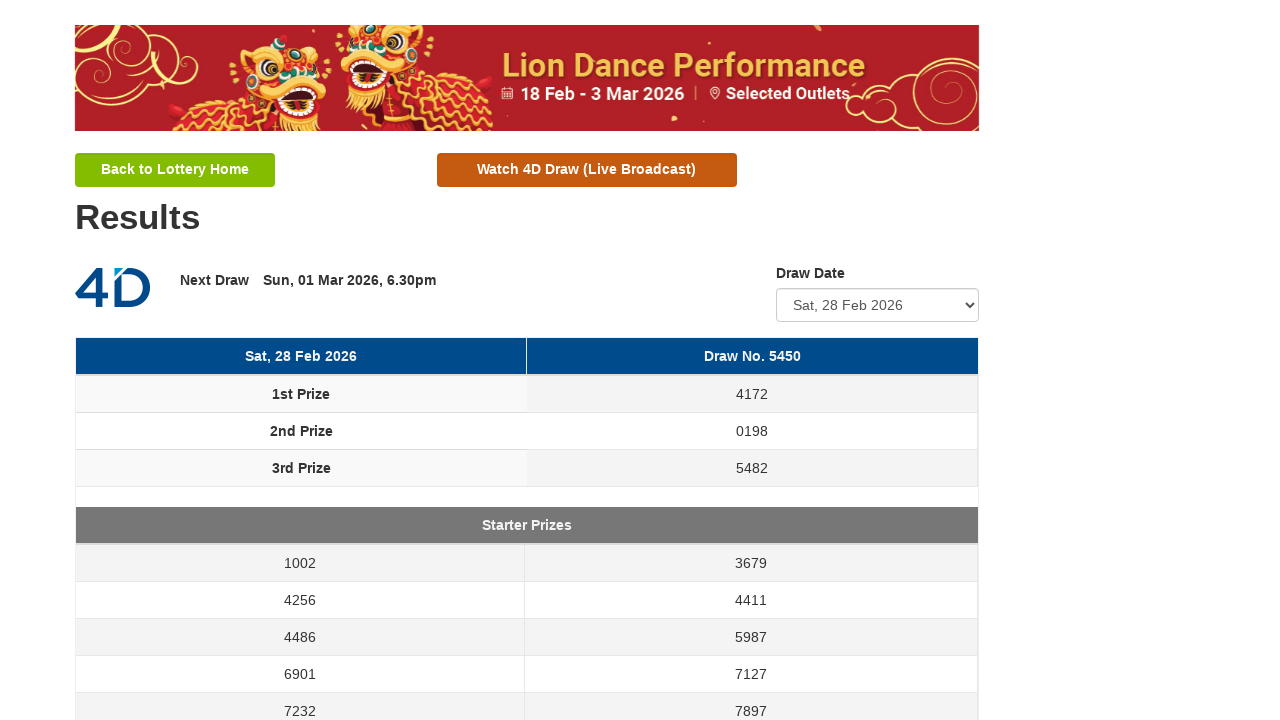

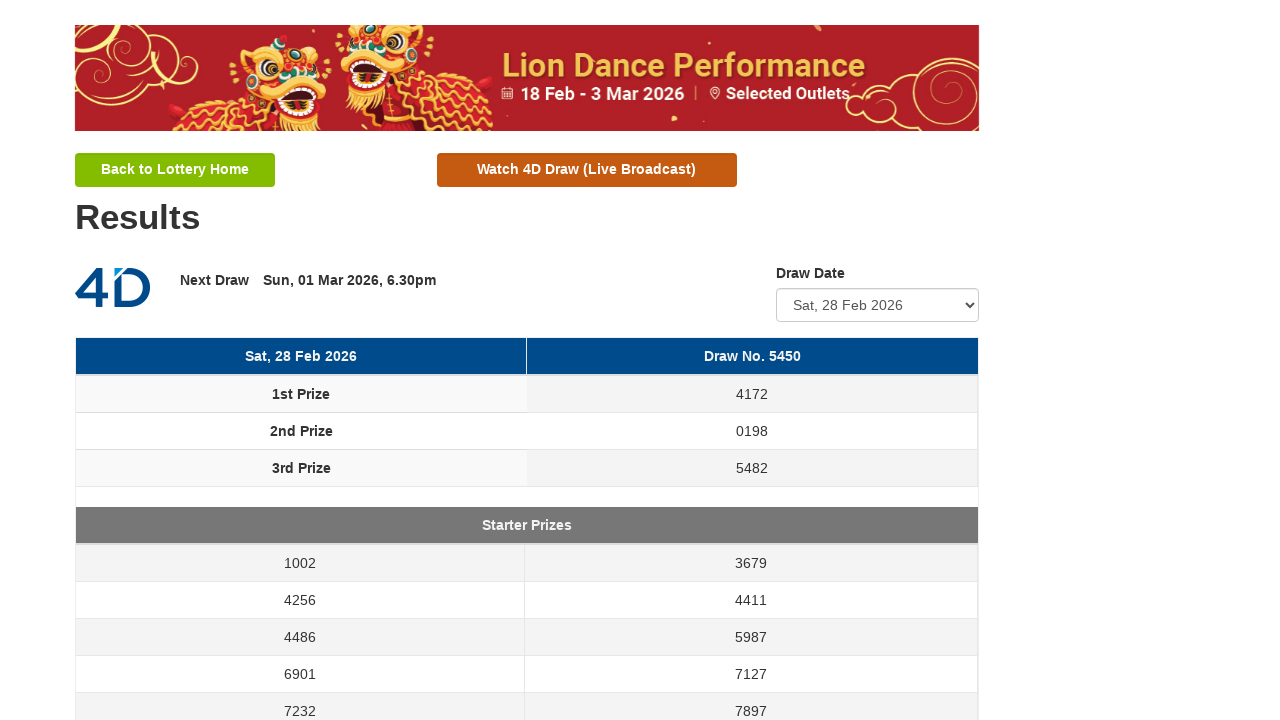